Navigates to NOAA's real-time solar wind page and interacts with timespan selection options to view 3-day data

Starting URL: https://www.swpc.noaa.gov/products/real-time-solar-wind

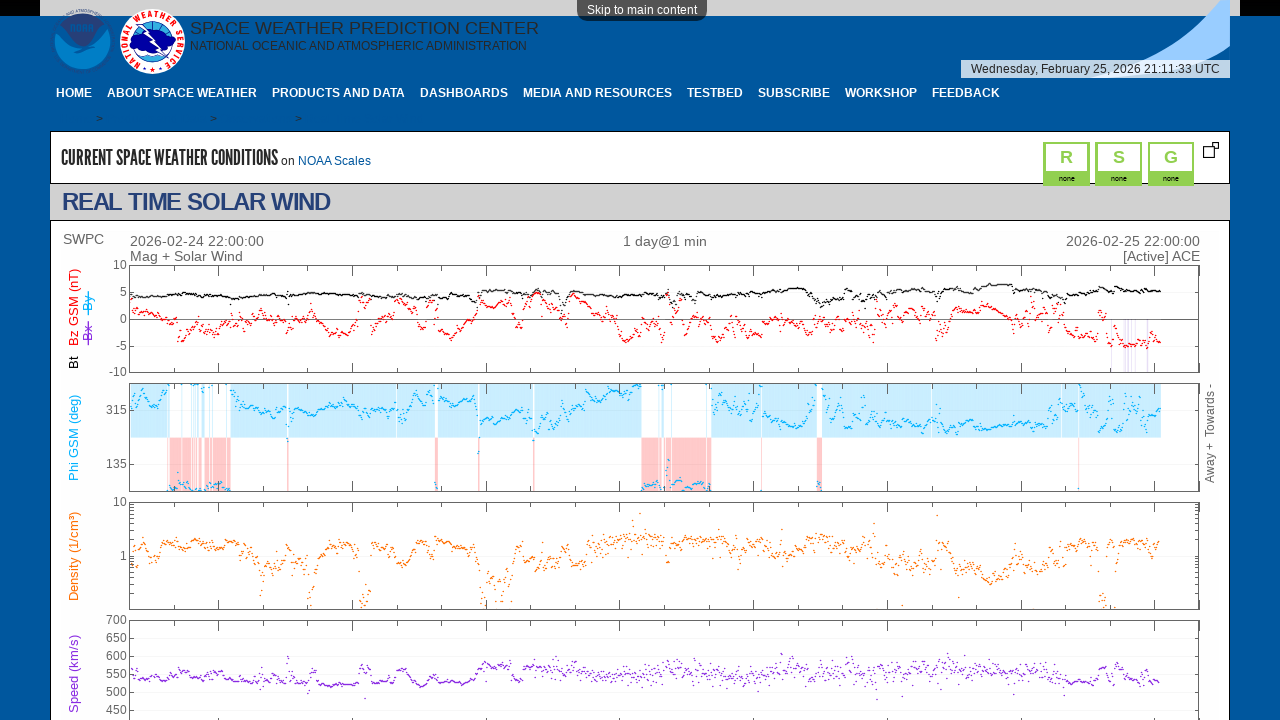

Navigated to NOAA's real-time solar wind page
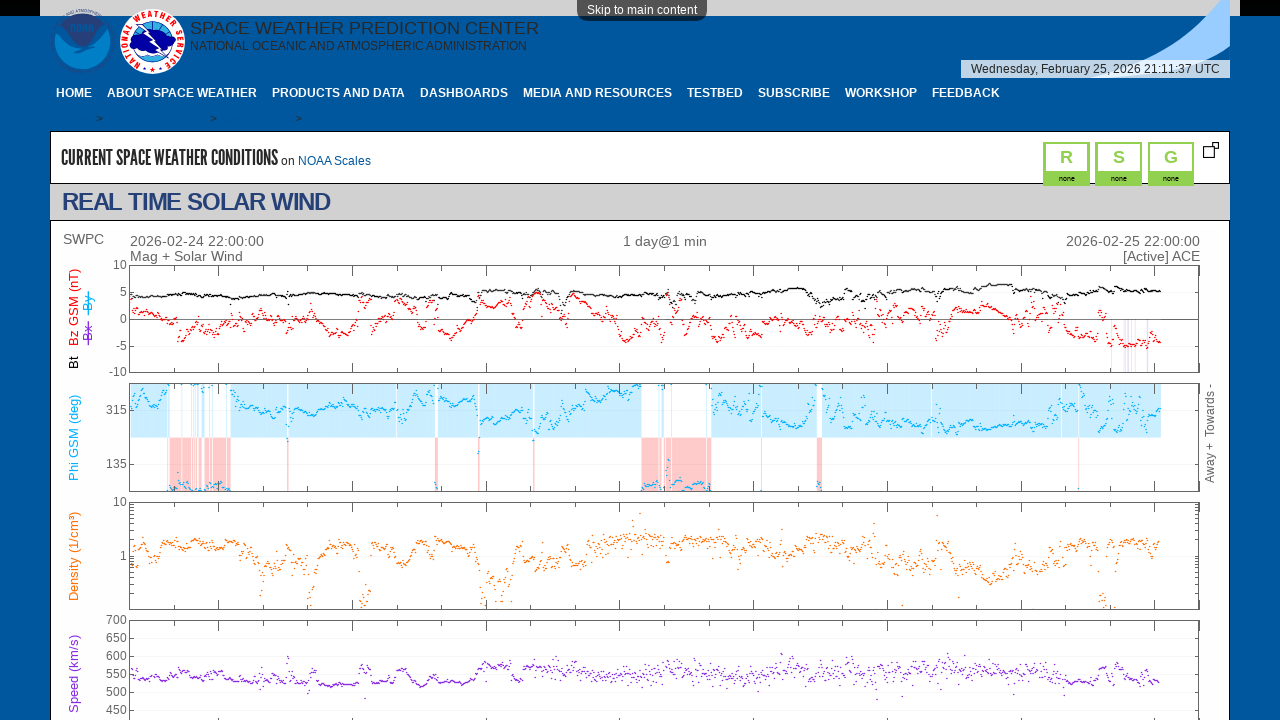

Clicked timespan button to open options at (179, 361) on #timespan-button
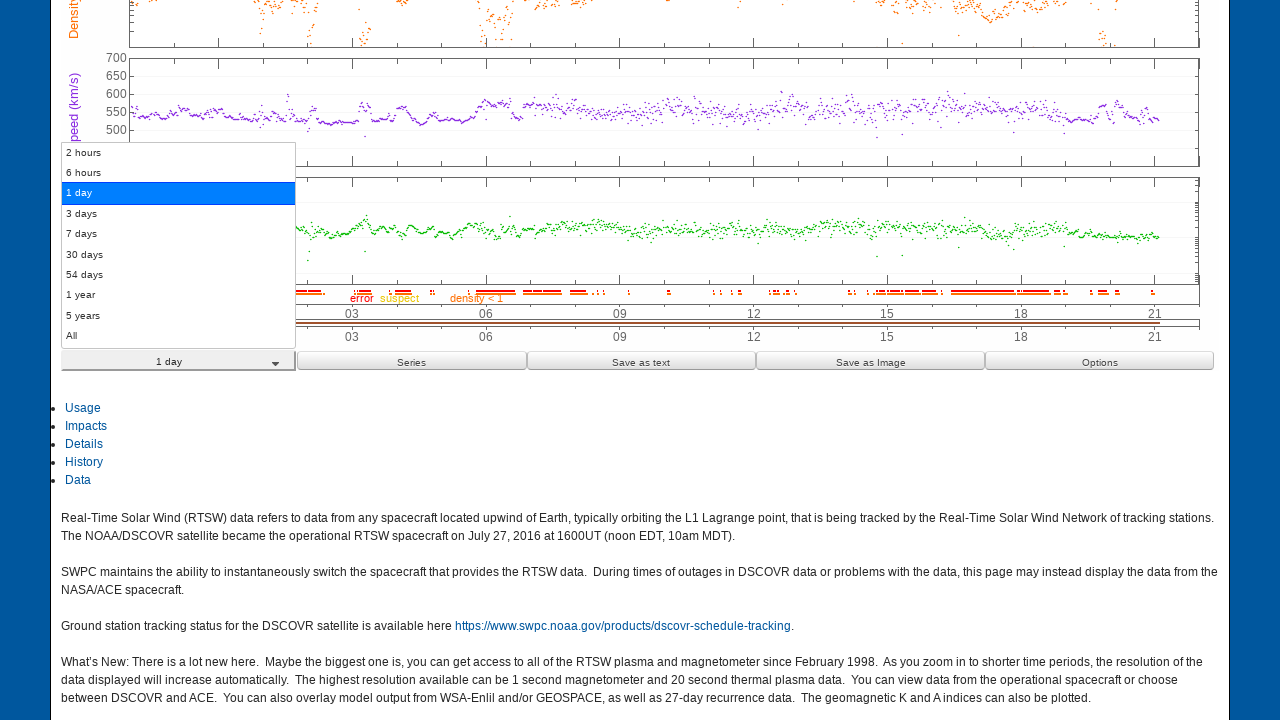

Selected 3-day timespan option at (179, 316) on #ui-id-9
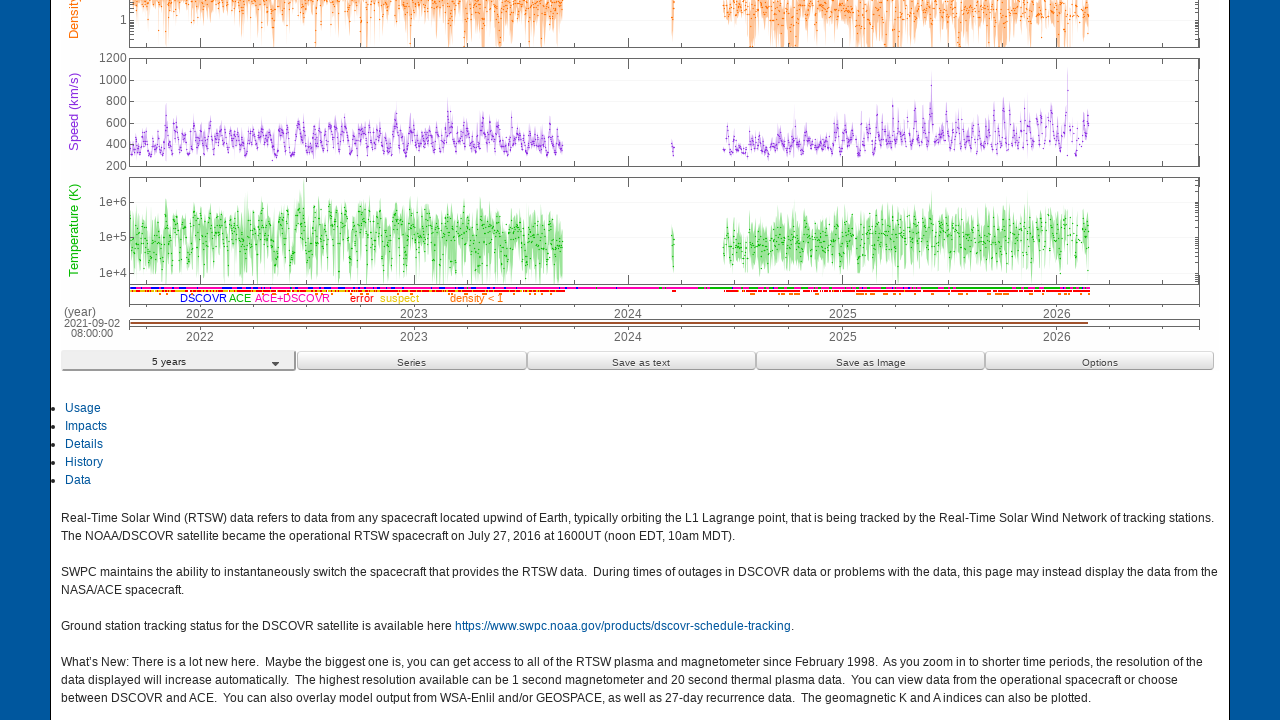

Clicked save button to apply 3-day timespan at (641, 361) on #save_button
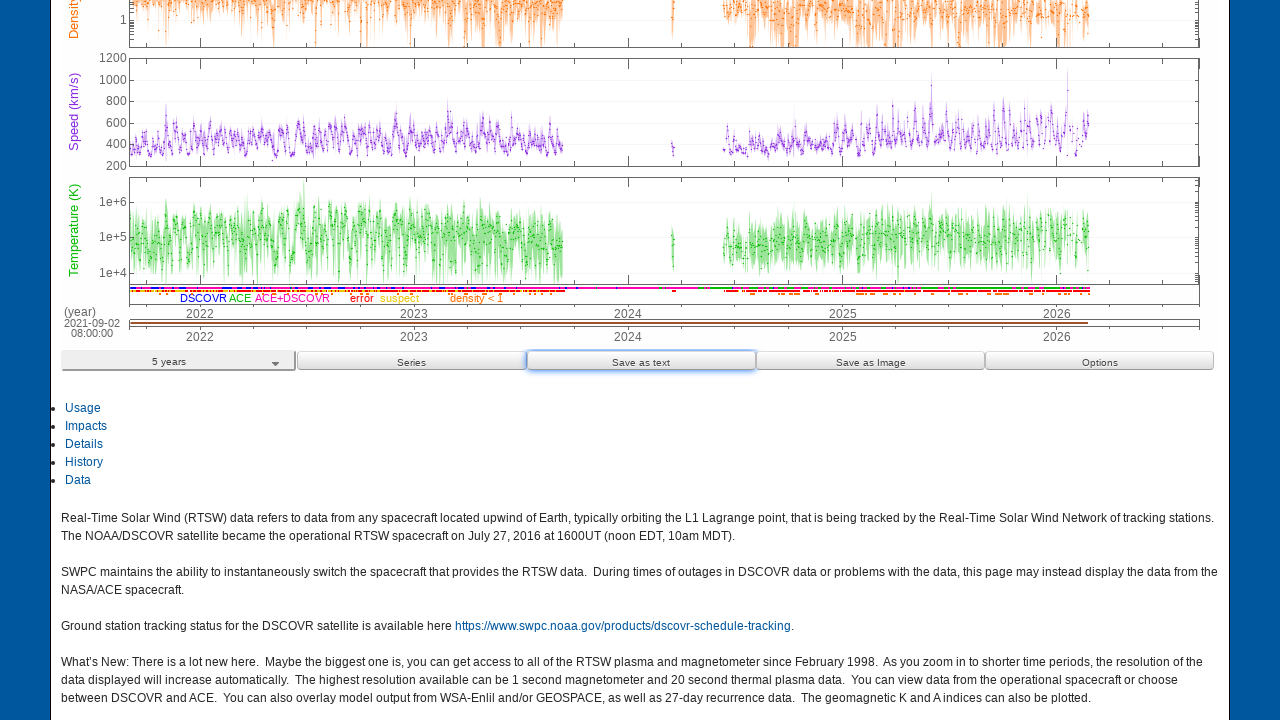

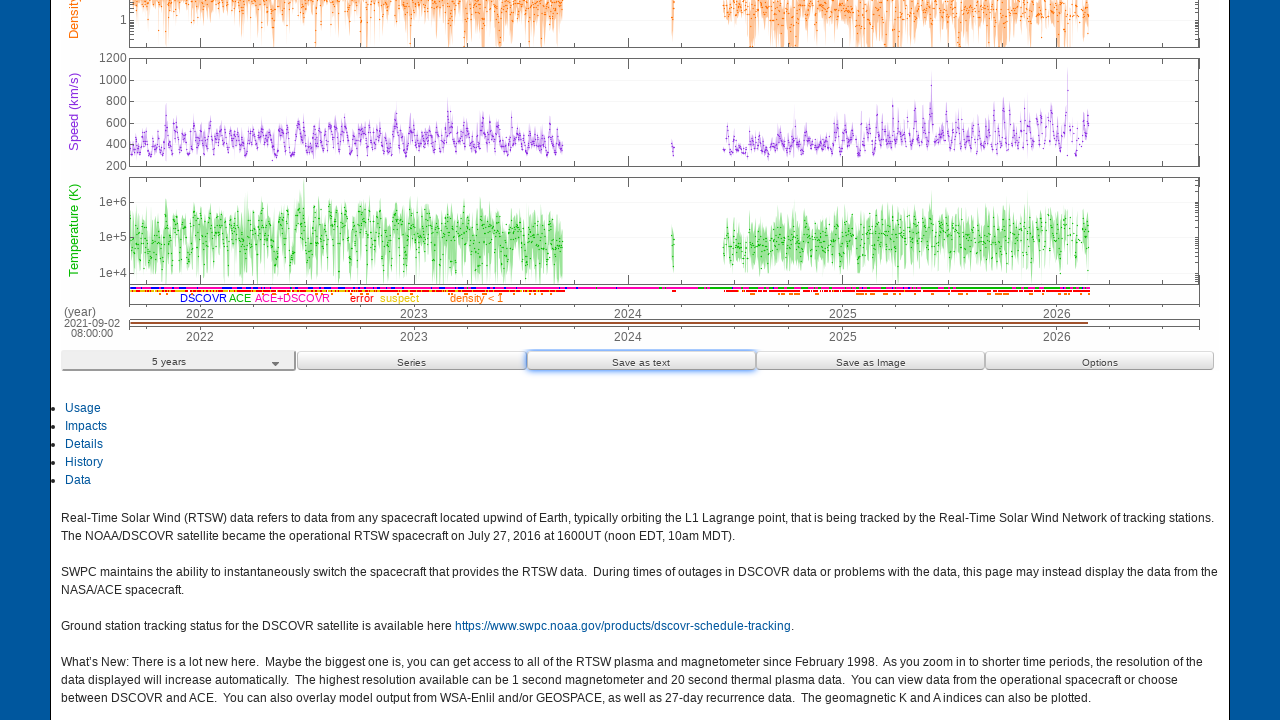